Tests the Playwright documentation website by verifying the page title, checking the "Get Started" link attributes, clicking it, and verifying the Installation heading is visible on the resulting page.

Starting URL: https://playwright.dev

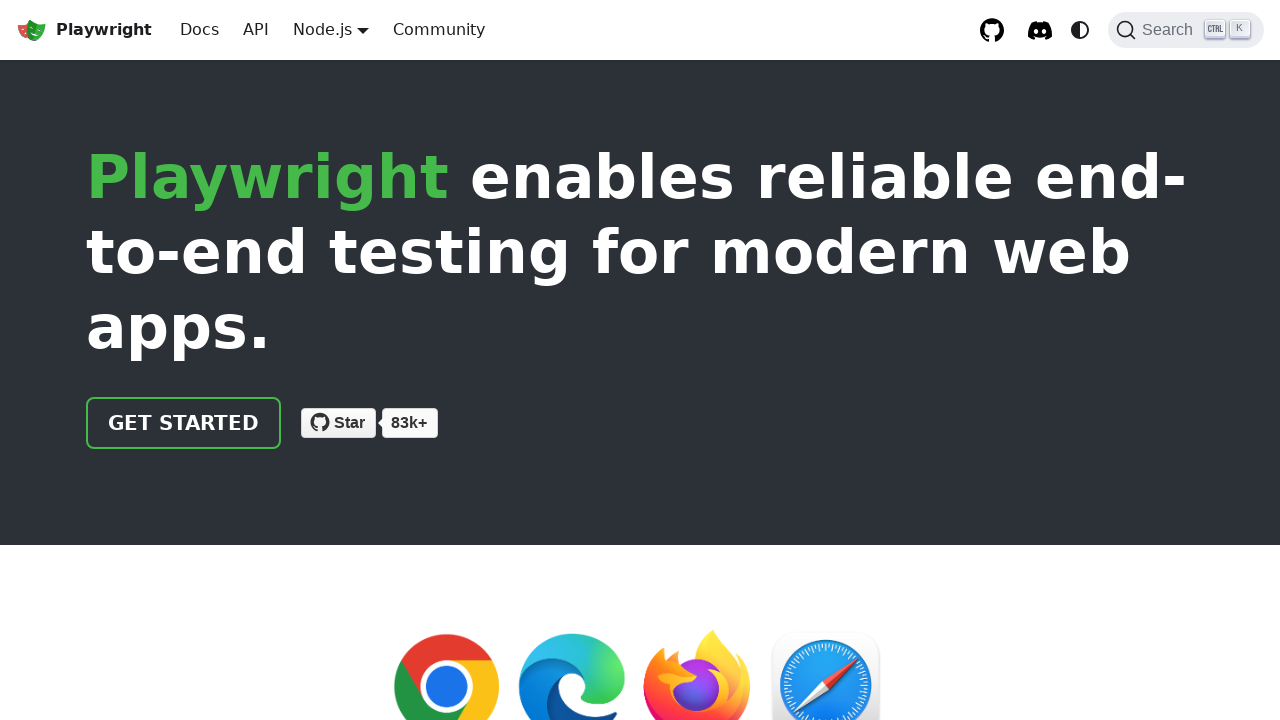

Verified page title contains 'Playwright'
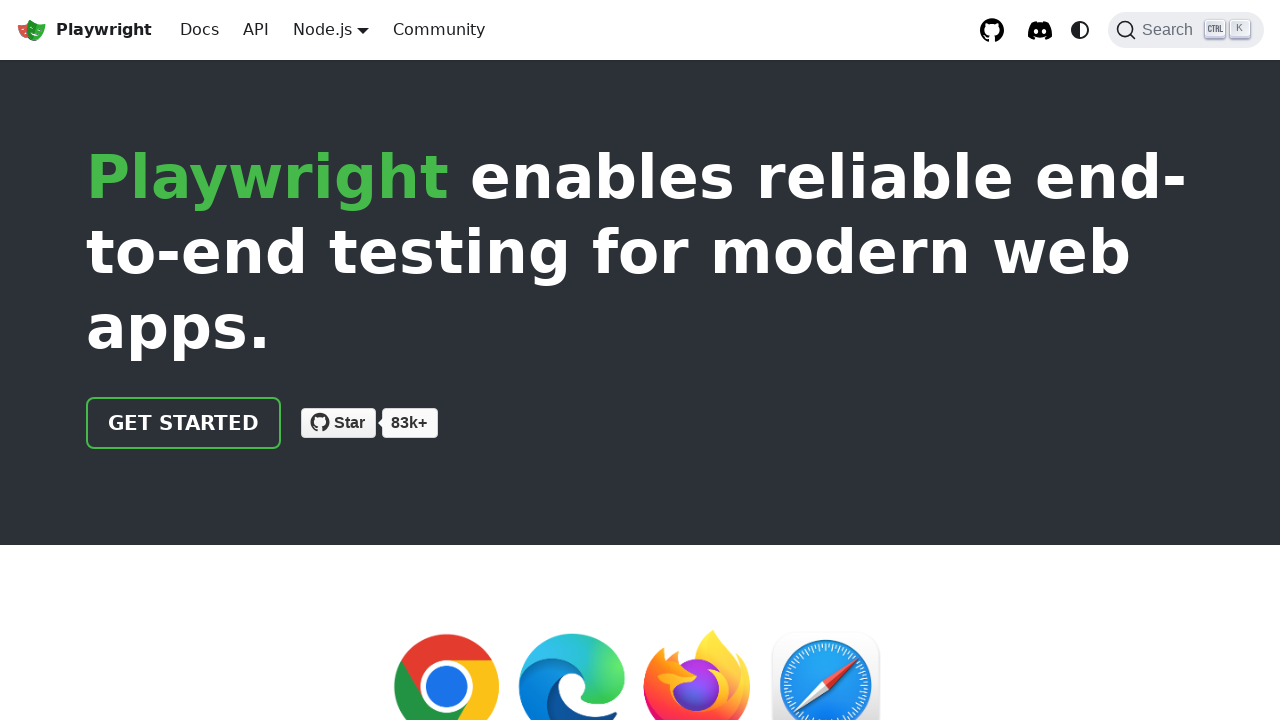

Located 'Get Started' link
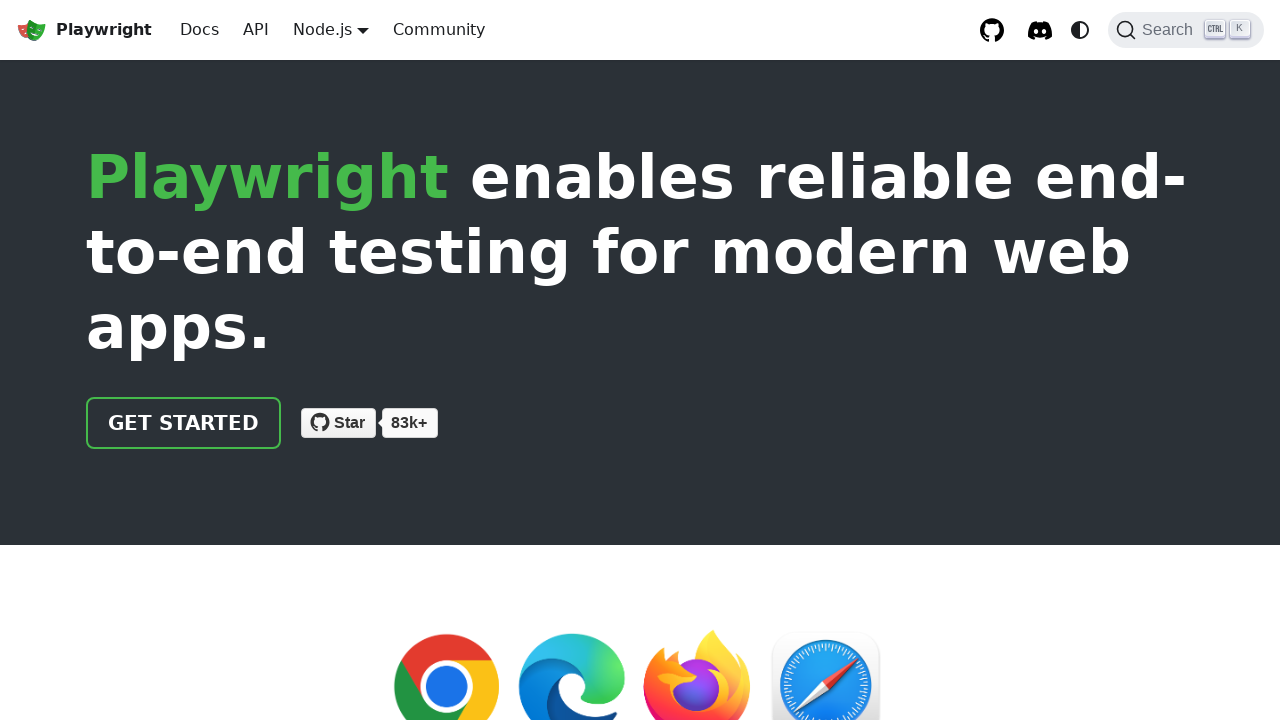

Verified 'Get Started' link href is '/docs/intro'
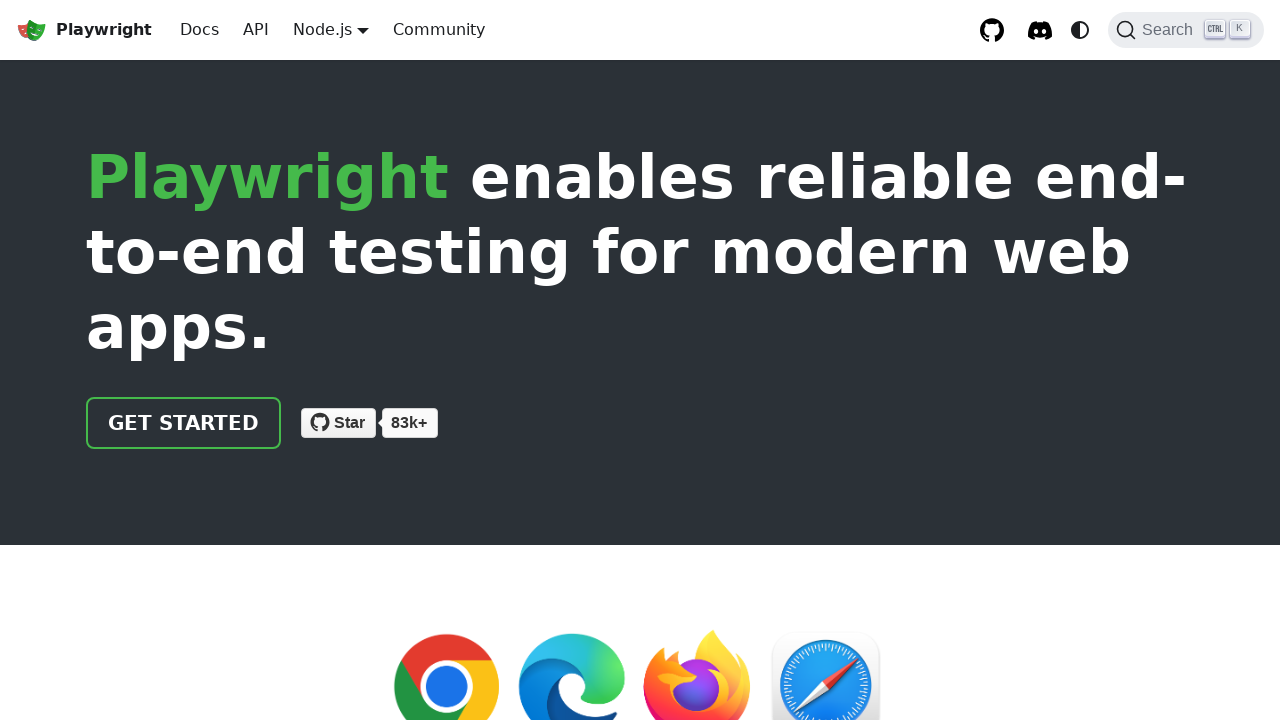

Clicked 'Get Started' link at (184, 423) on internal:role=link[name="Get Started"i]
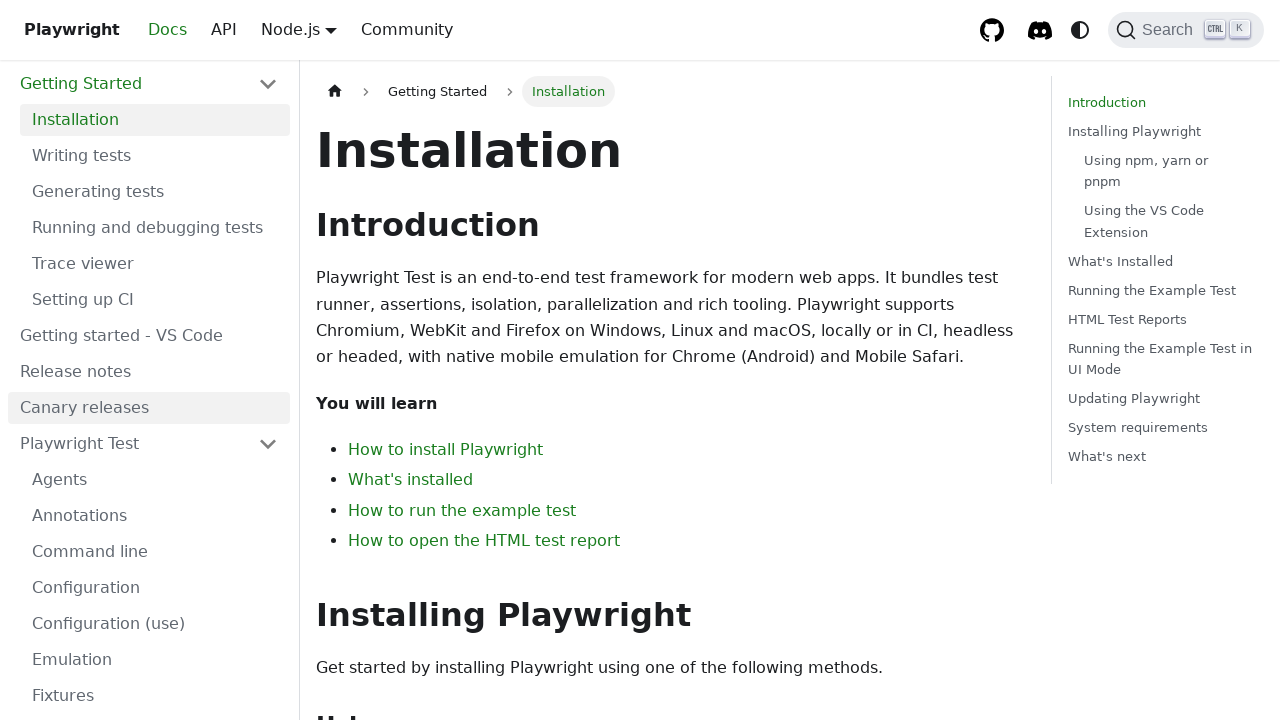

Installation heading became visible
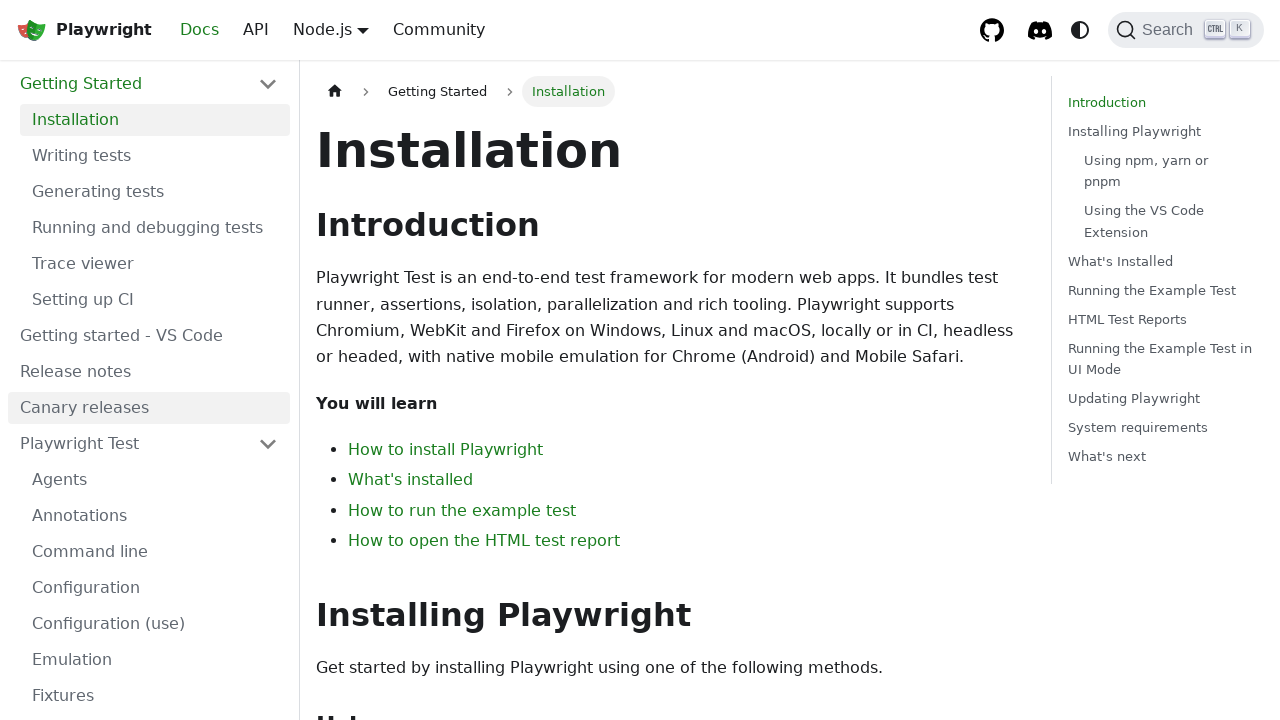

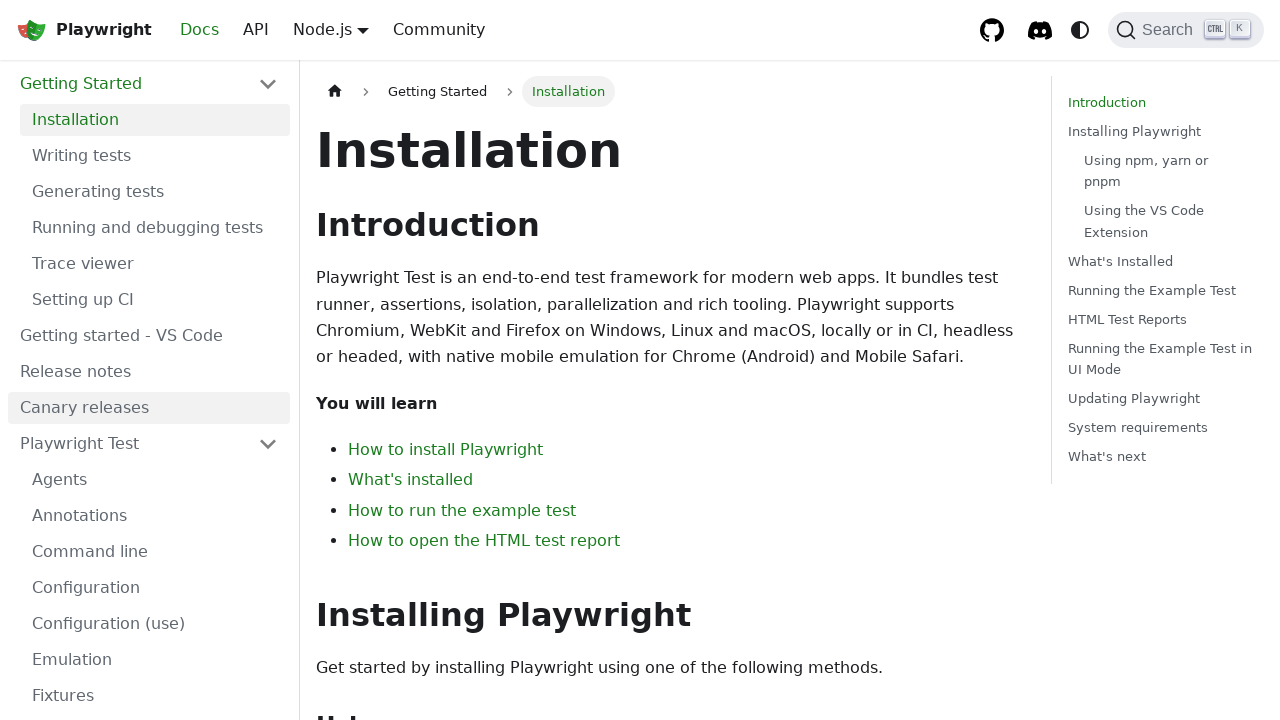